Tests dropdown/select menu functionality by selecting options using different methods: by index, by value, and by visible text

Starting URL: http://sahitest.com/demo/selectTest.htm

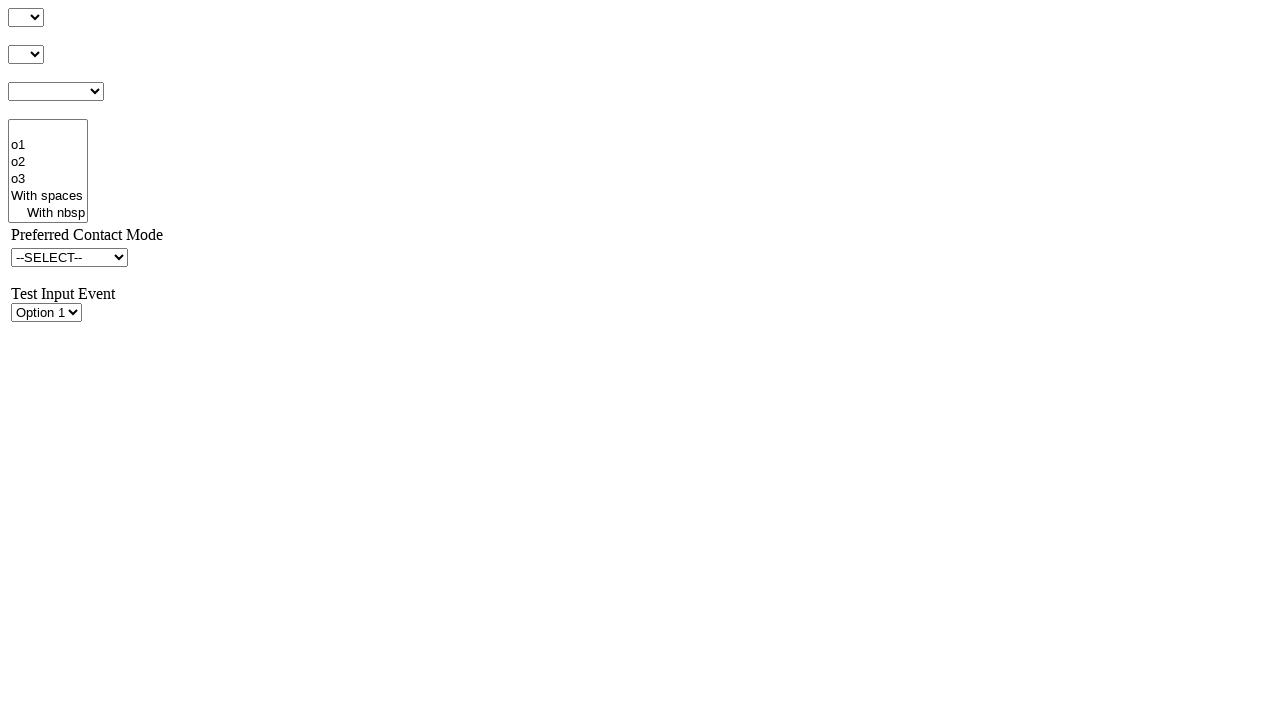

Selected dropdown option by index 1 (second option) on #s1
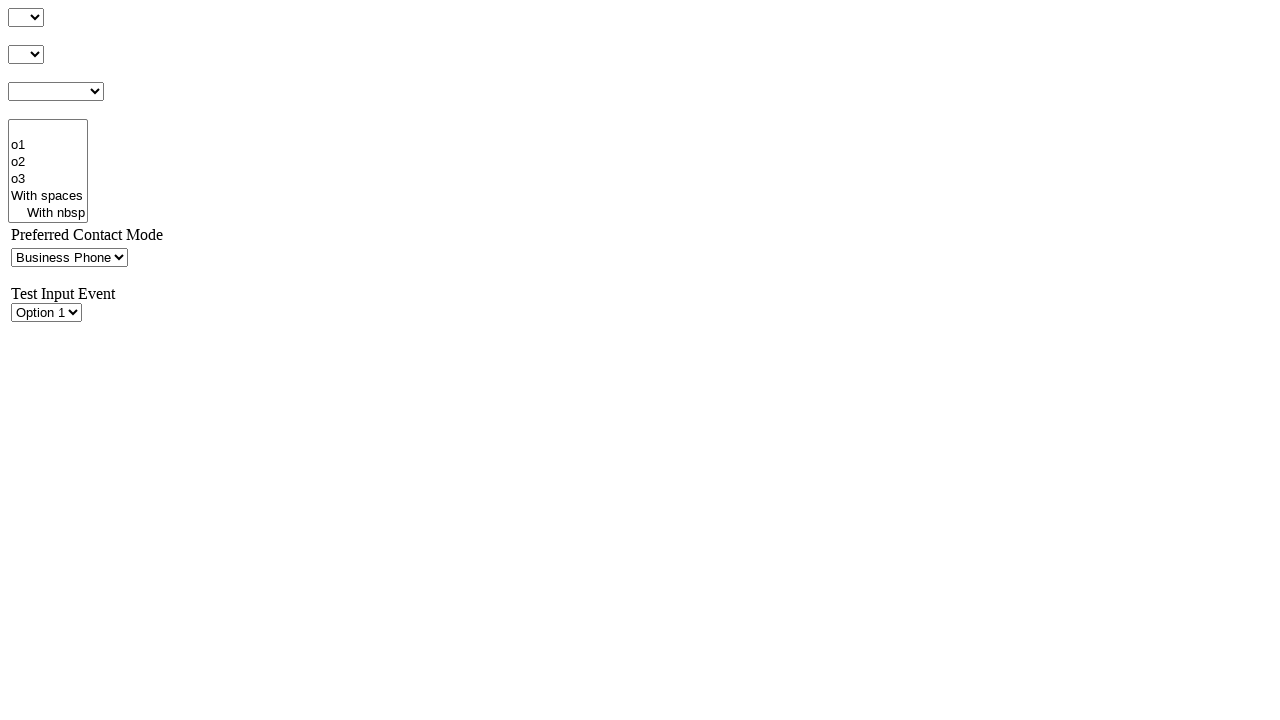

Selected dropdown option by value '47' on #s1
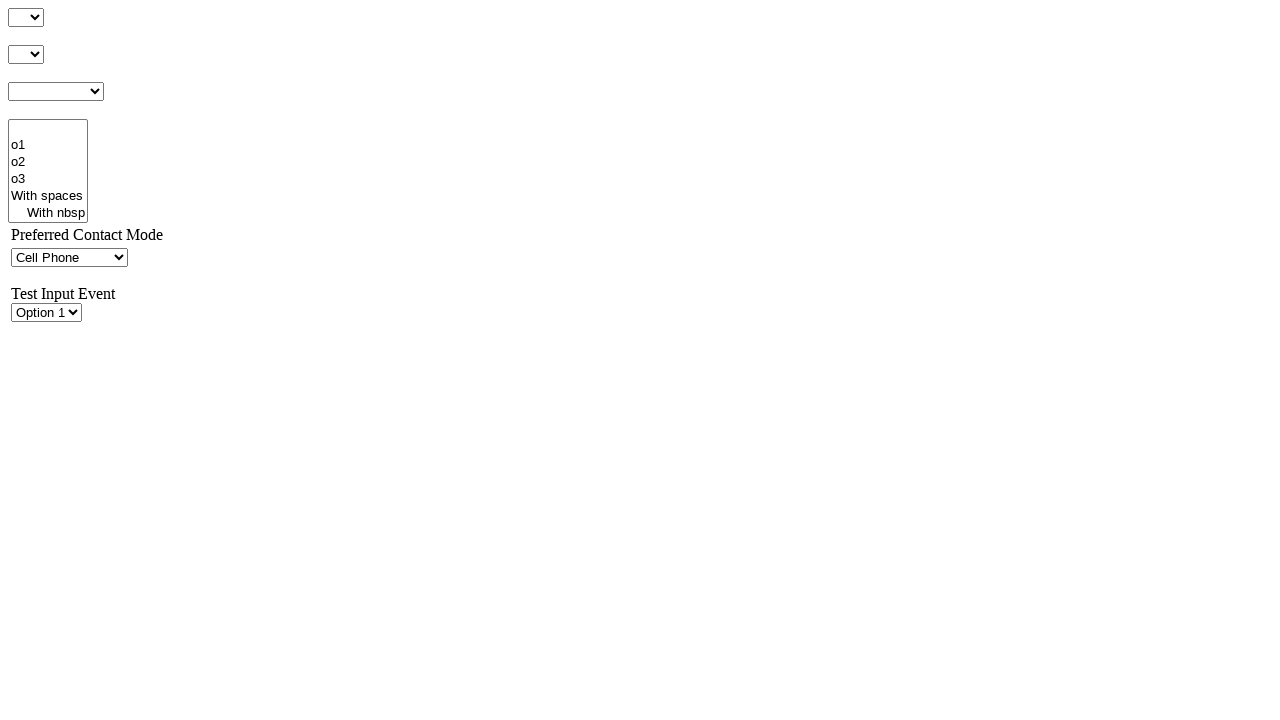

Selected dropdown option by visible text 'Fax' on #s1
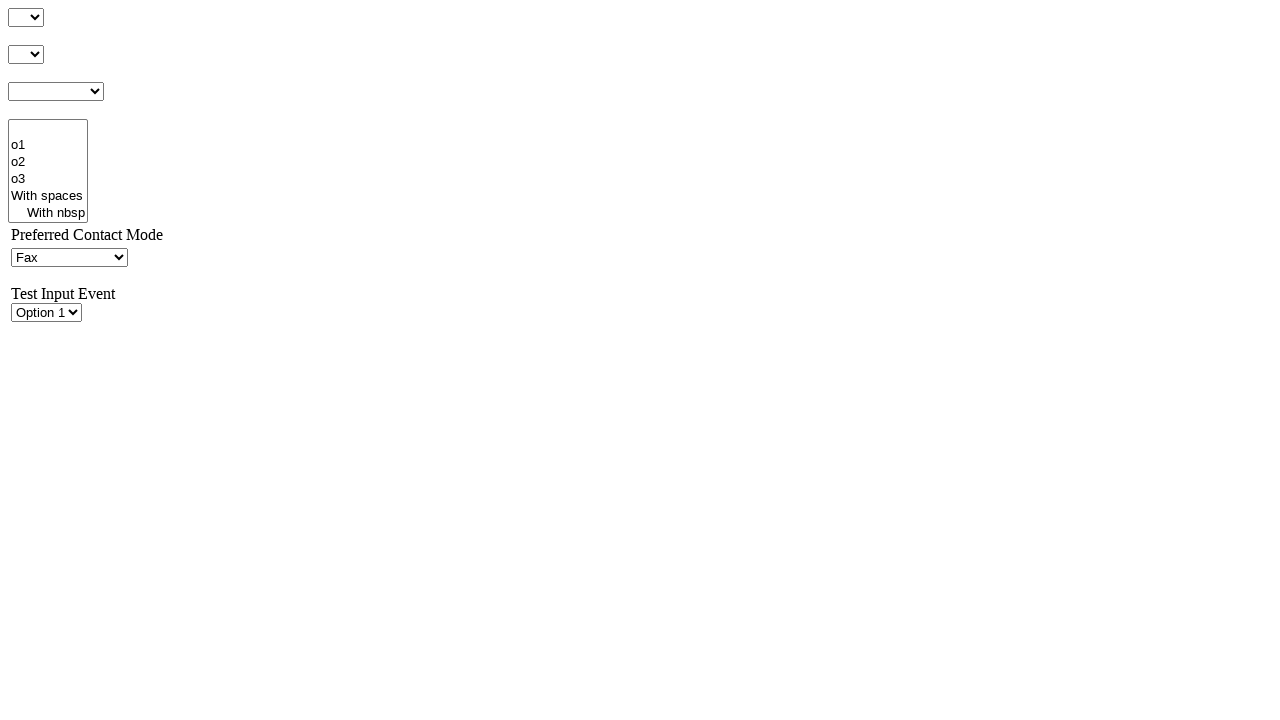

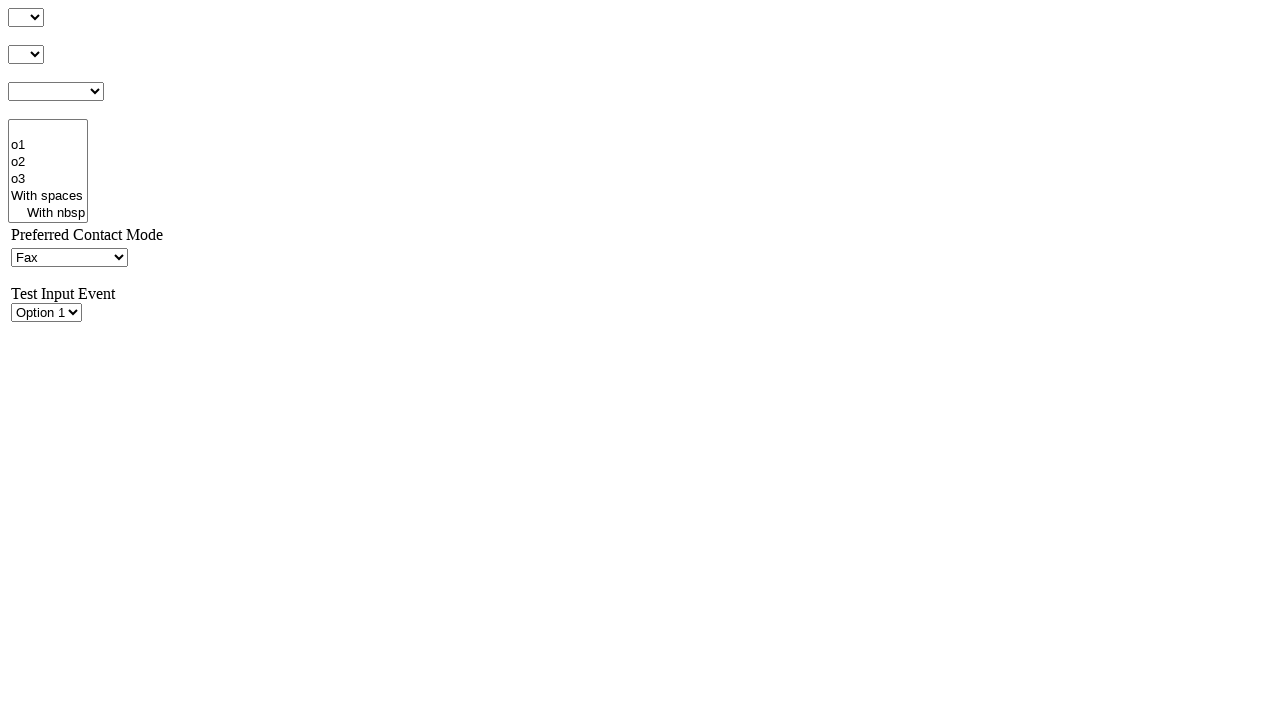